Tests jQuery UI drag and drop functionality by first dragging an element to a new position, then navigating to the droppable page and performing a drag-and-drop operation between two elements

Starting URL: https://jqueryui.com/draggable/

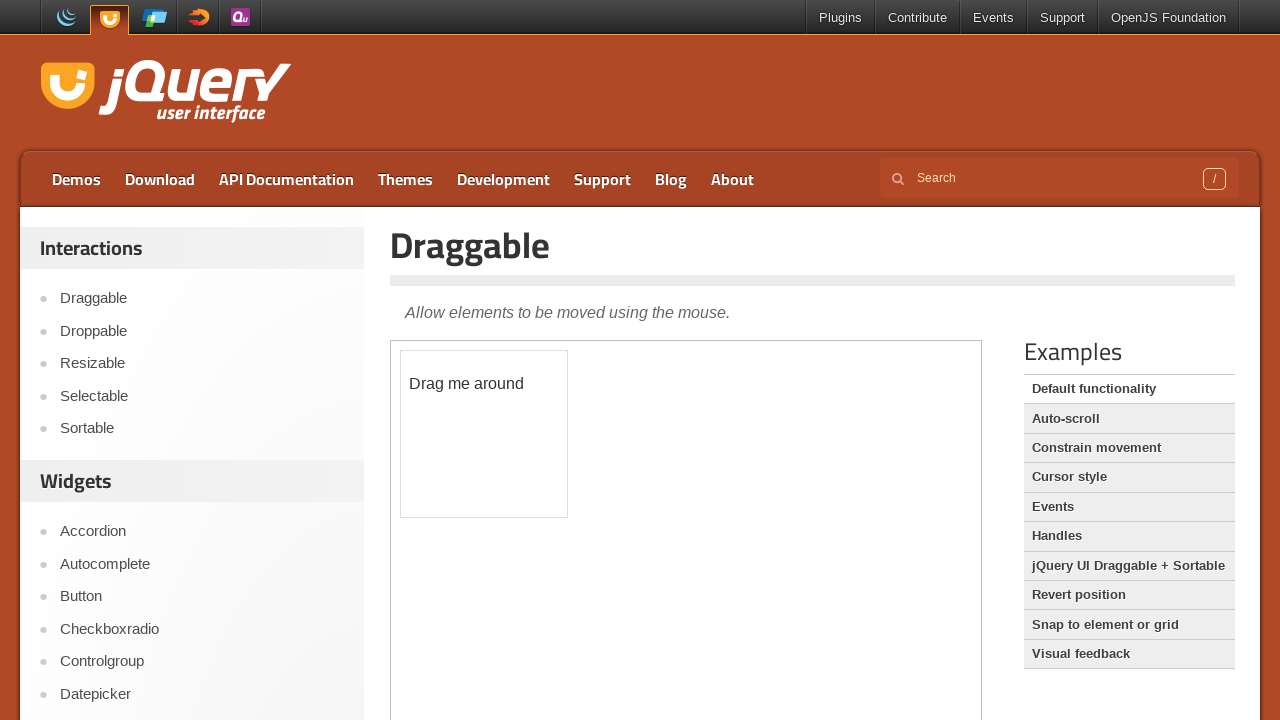

Waited for draggable element to load in iframe
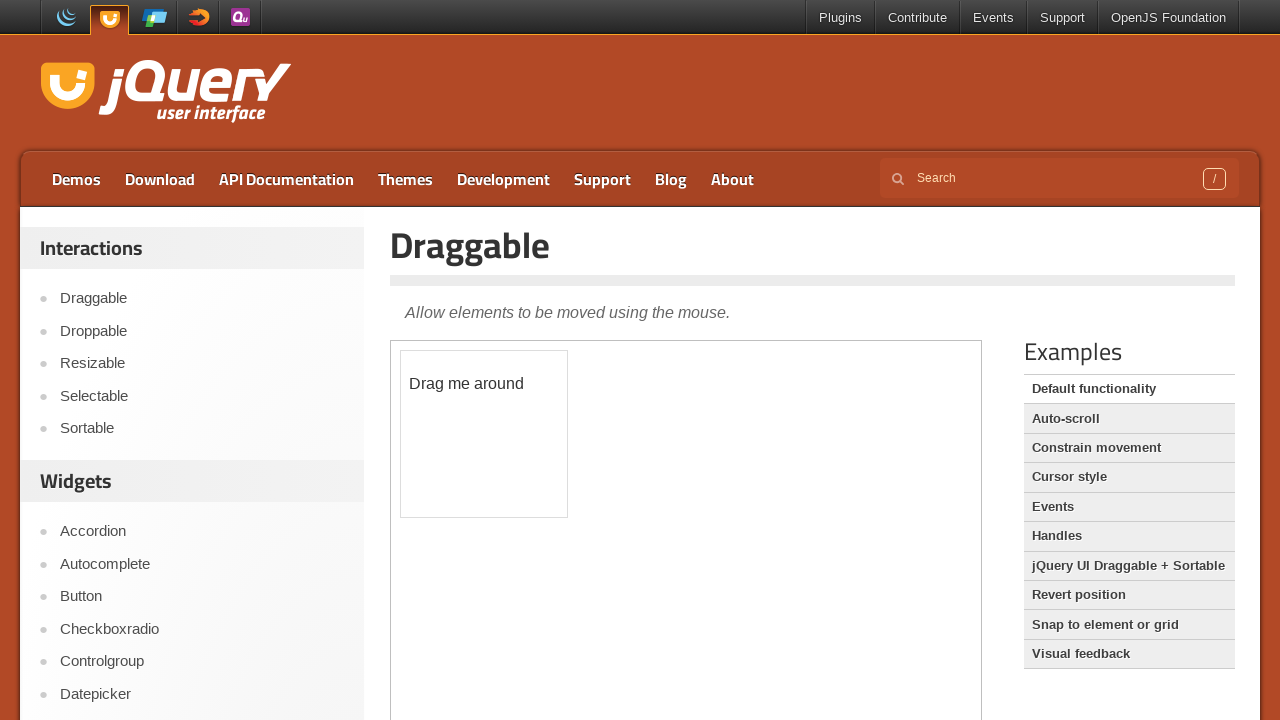

Switched to iframe containing draggable element
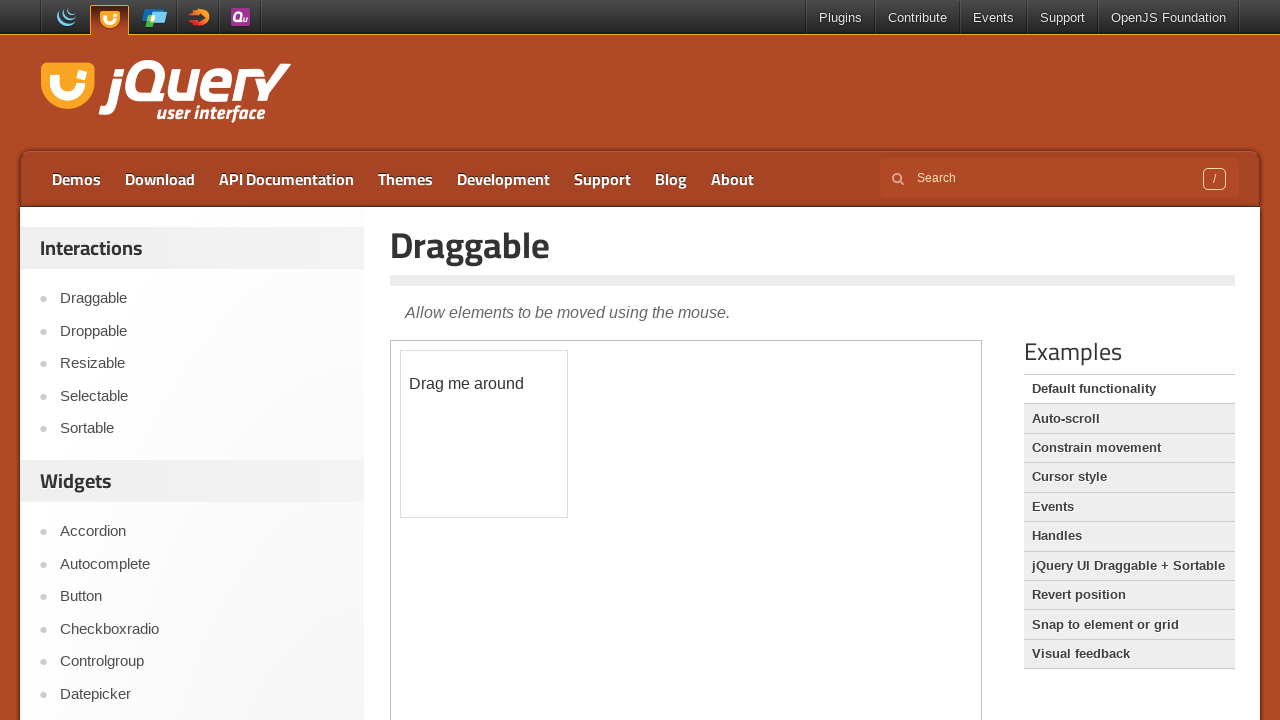

Located the draggable element
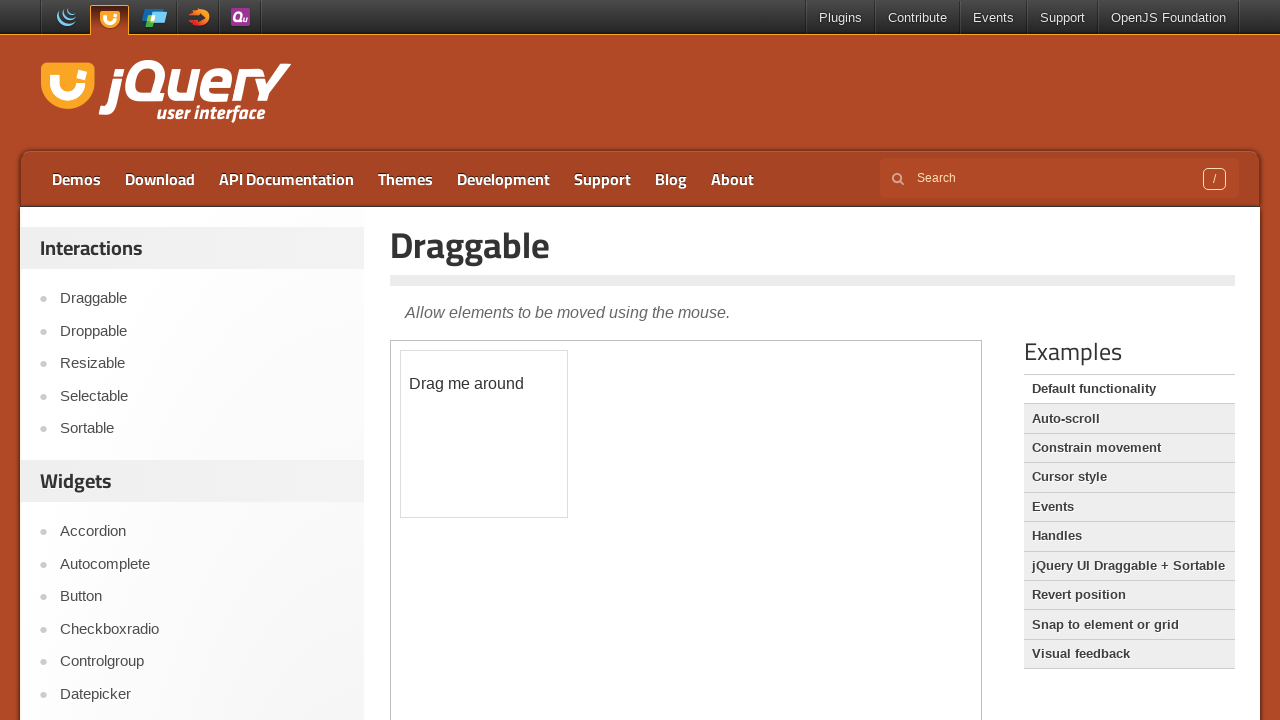

Dragged element to new position with offset (10, 20) at (411, 371)
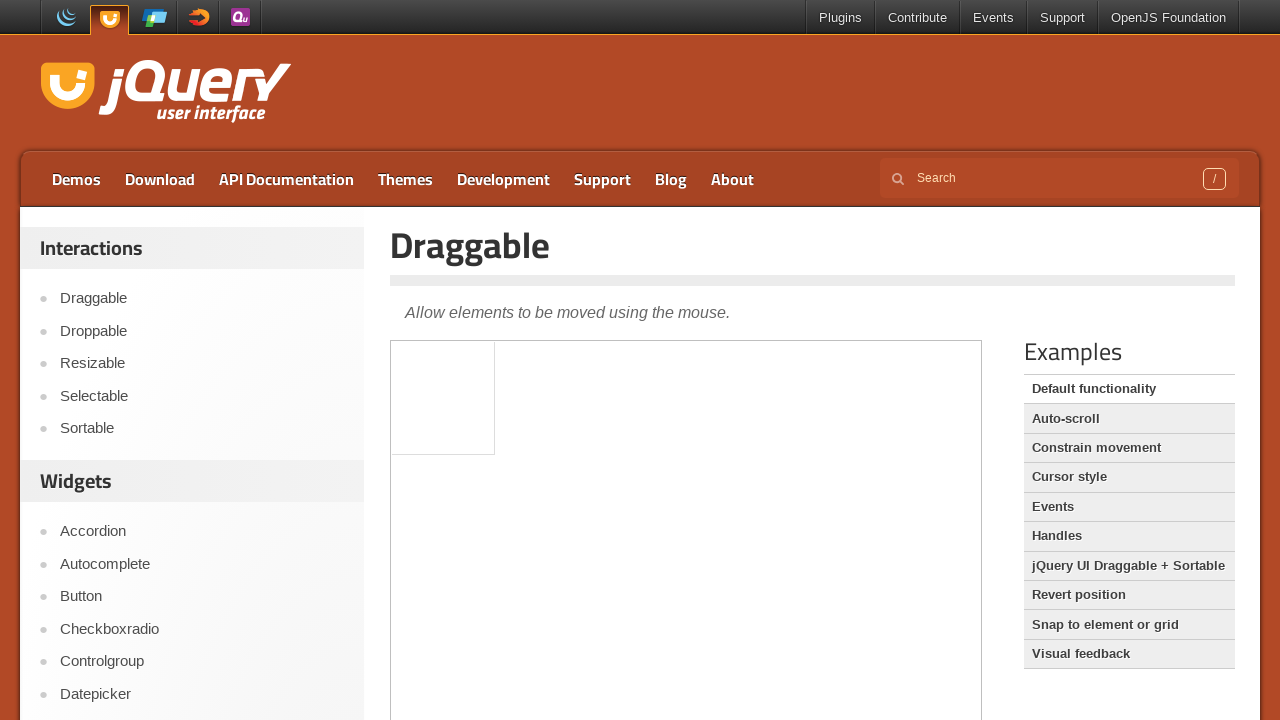

Clicked on Droppable navigation link at (202, 331) on text=Droppable
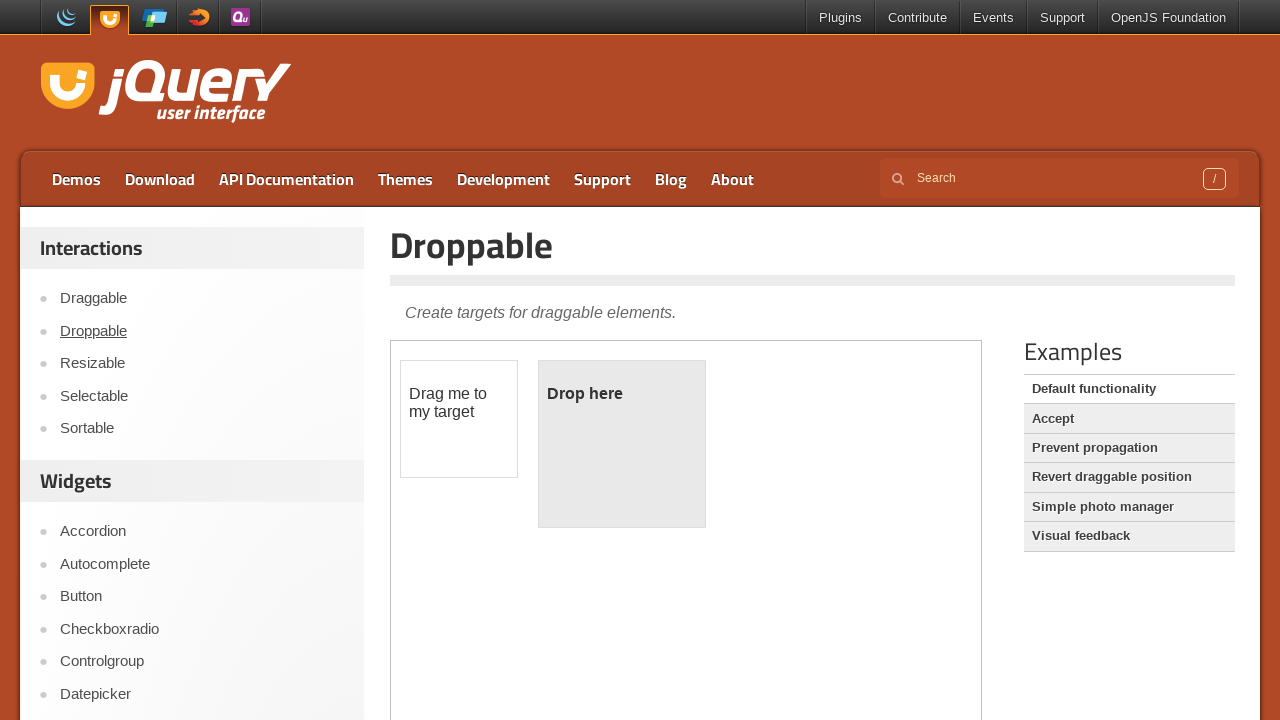

Waited for draggable element to load in Droppable page iframe
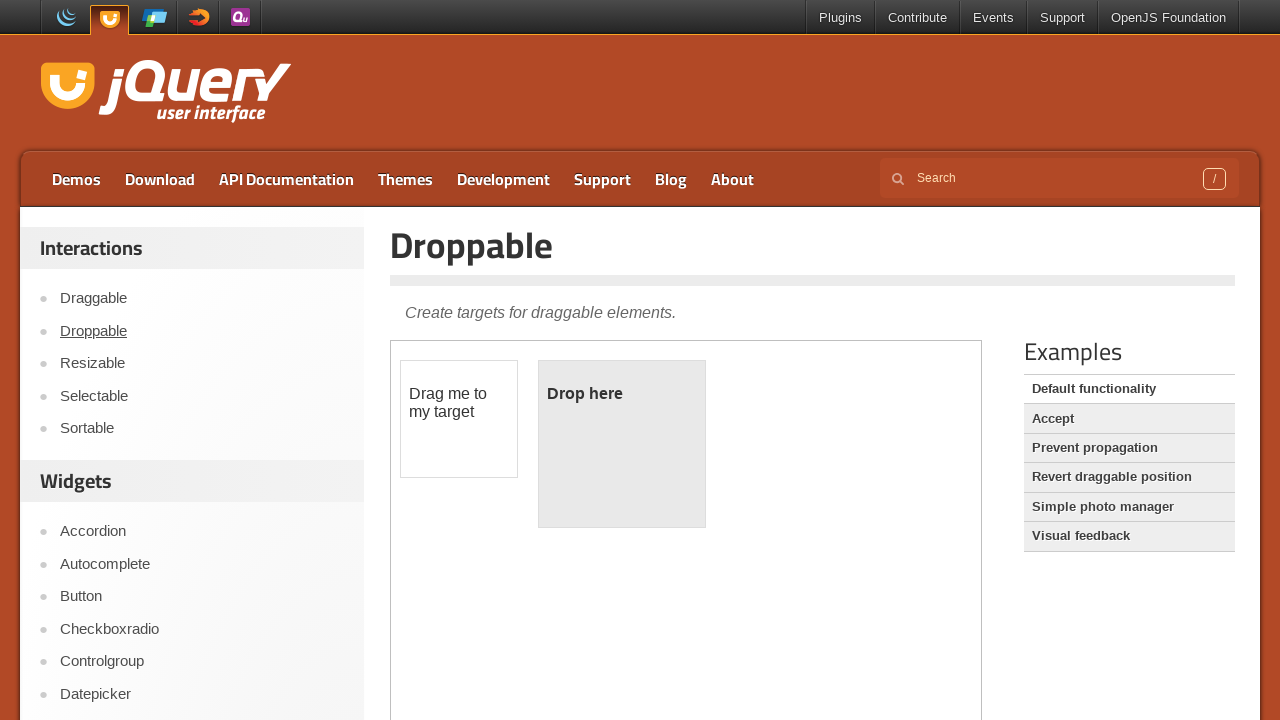

Switched to iframe on Droppable page
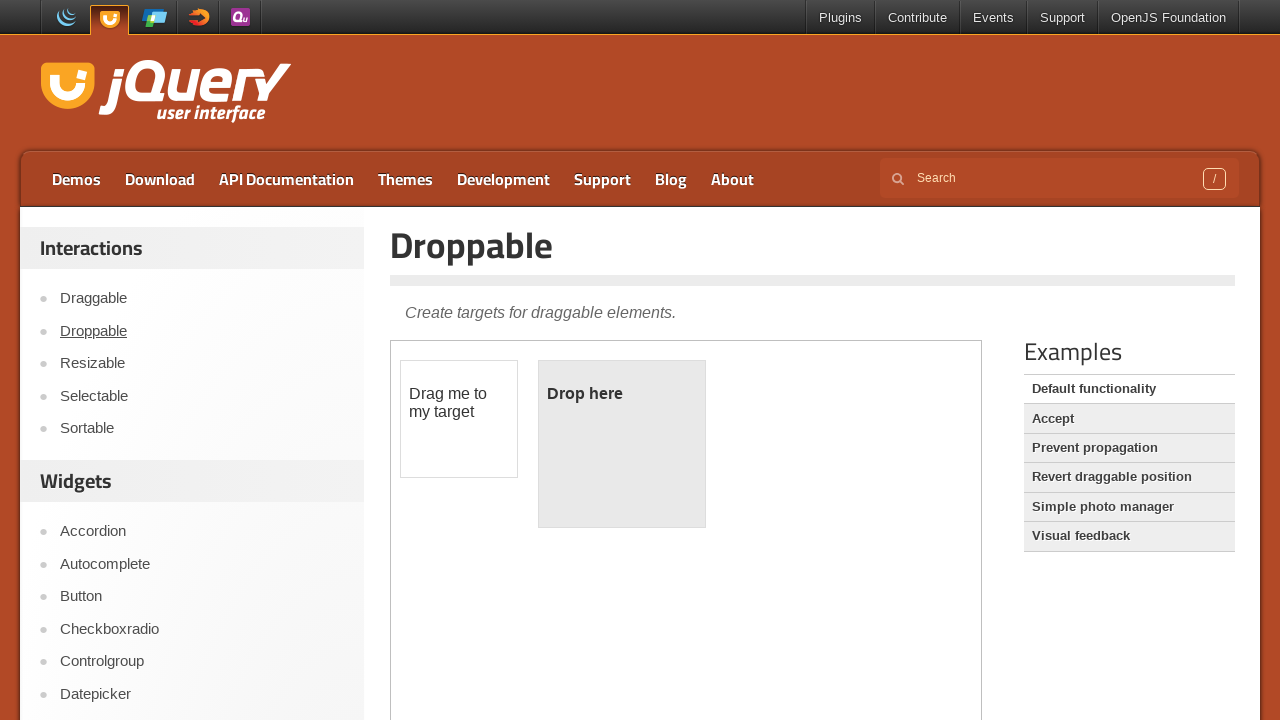

Located draggable element on Droppable page
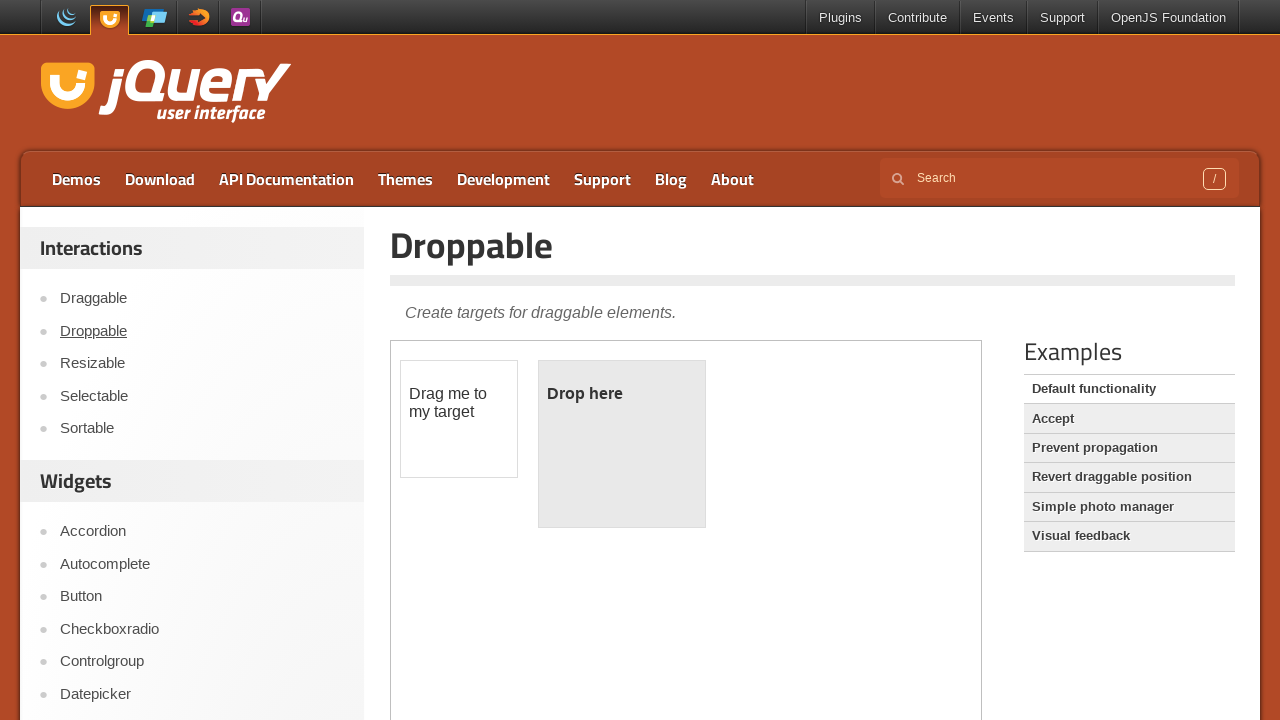

Located droppable element on Droppable page
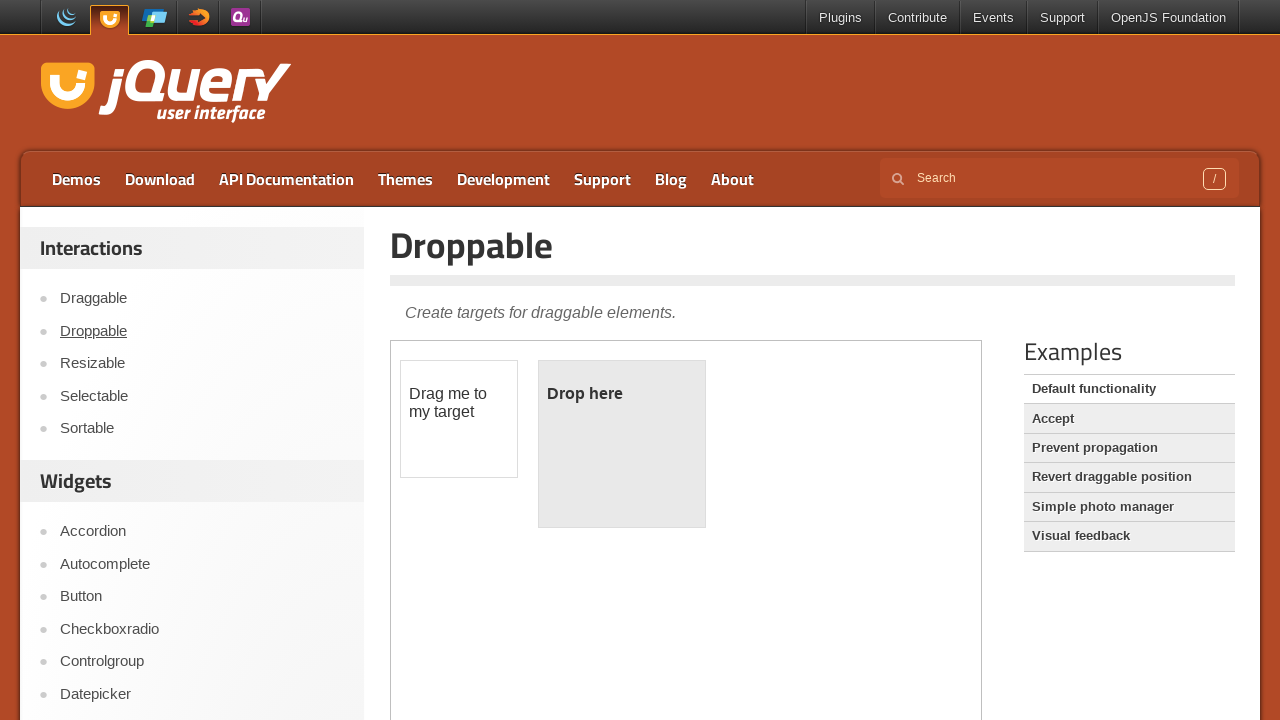

Performed drag and drop from draggable element to droppable element at (622, 444)
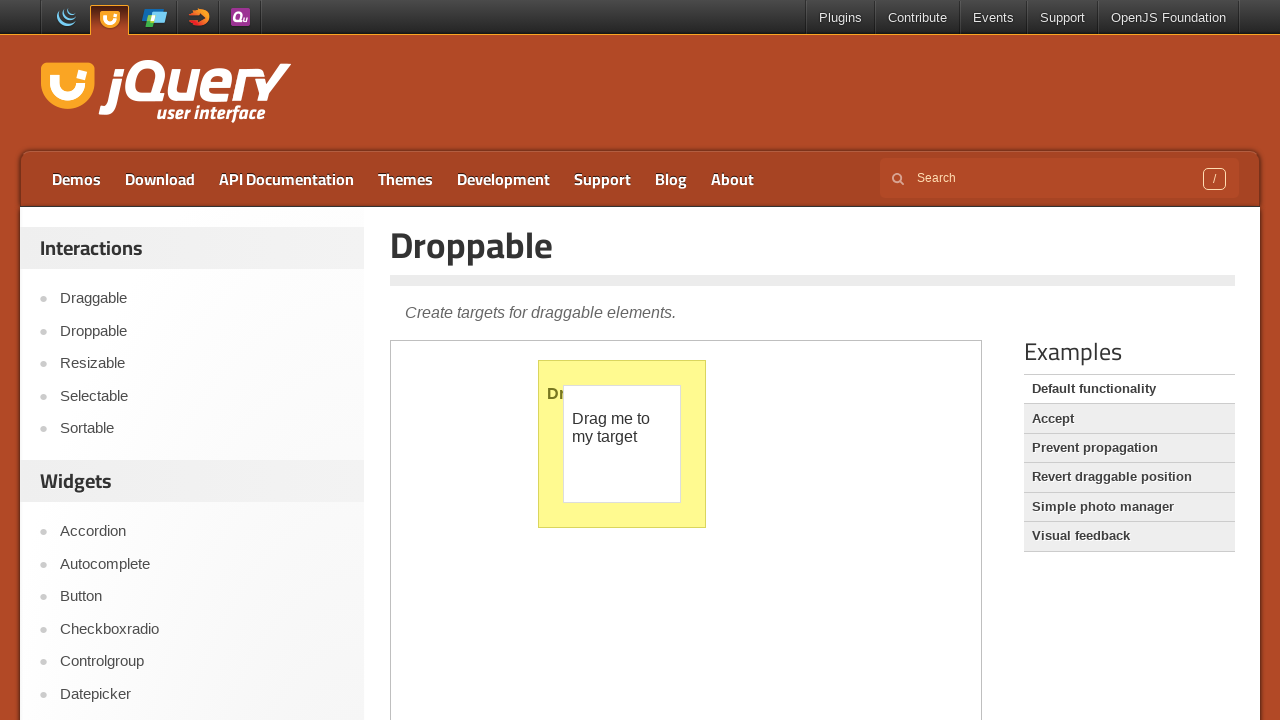

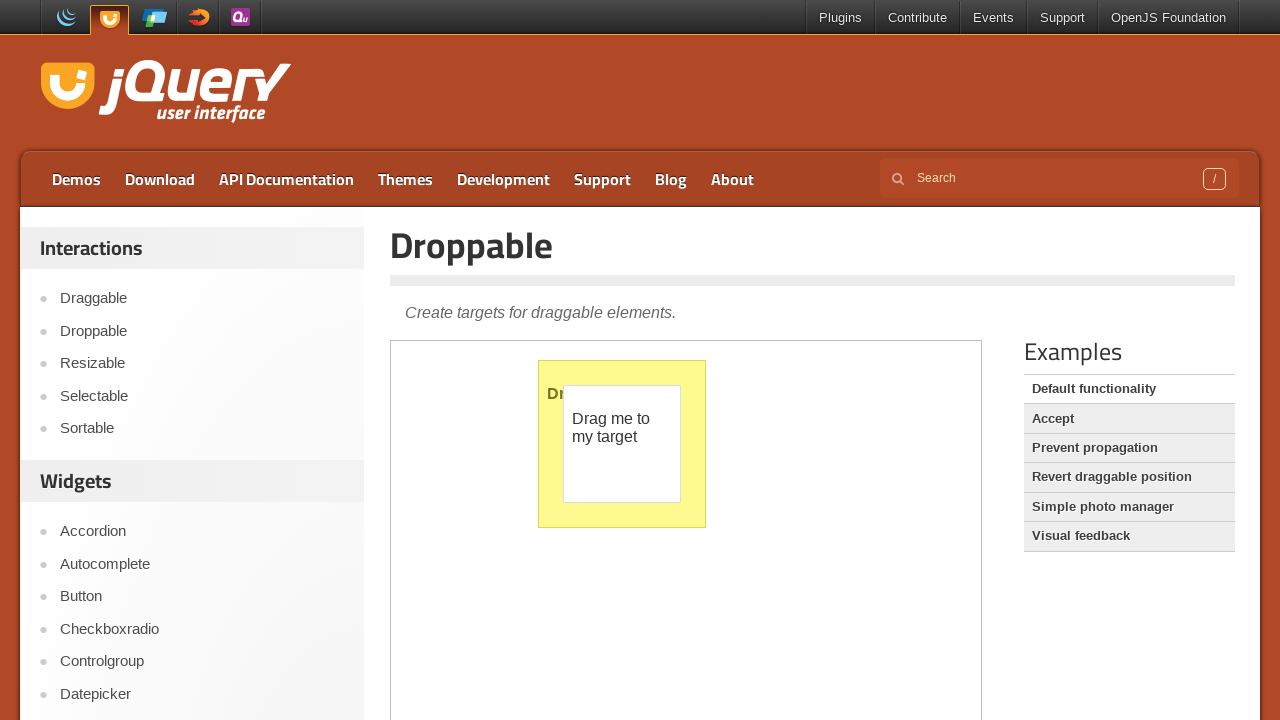